Navigates to Taiwan Futures Exchange page for domestic futures and clicks a button to load futures data, then waits for the data table to appear.

Starting URL: https://mis.taifex.com.tw/futures/RegularSession/EquityIndices/FuturesDomestic/

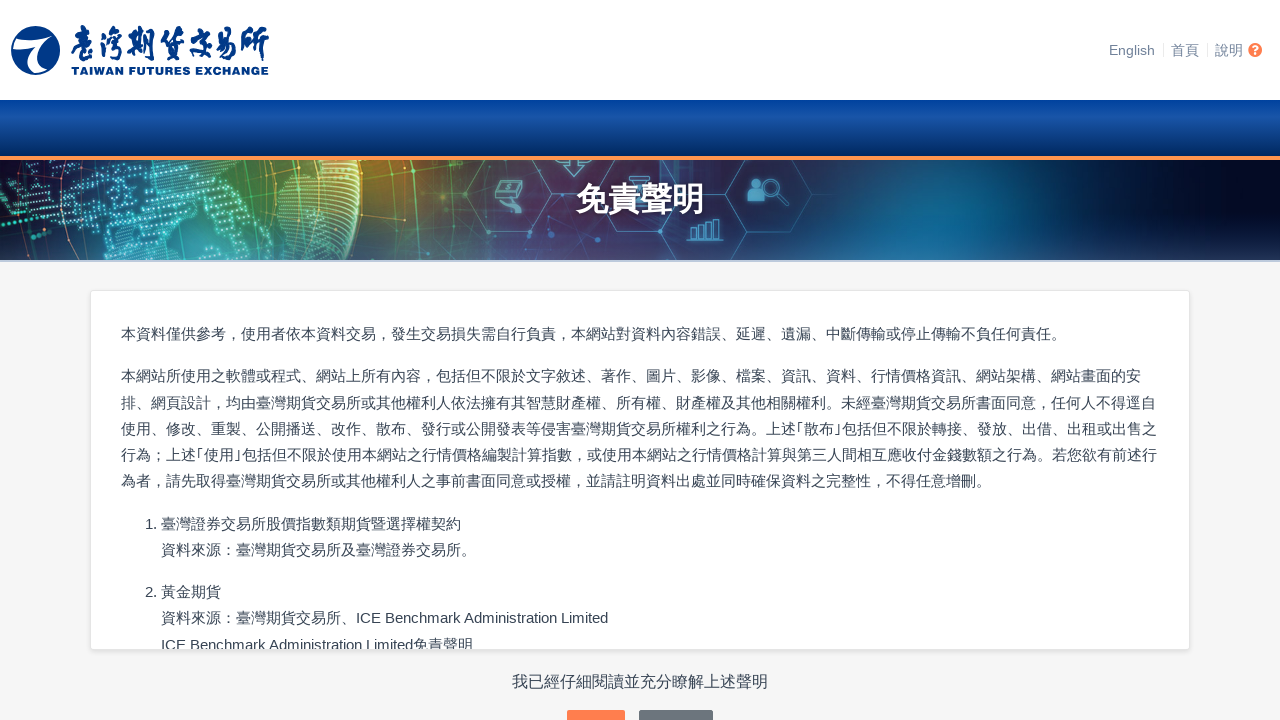

Waited for Taiwan Futures Exchange page to load completely
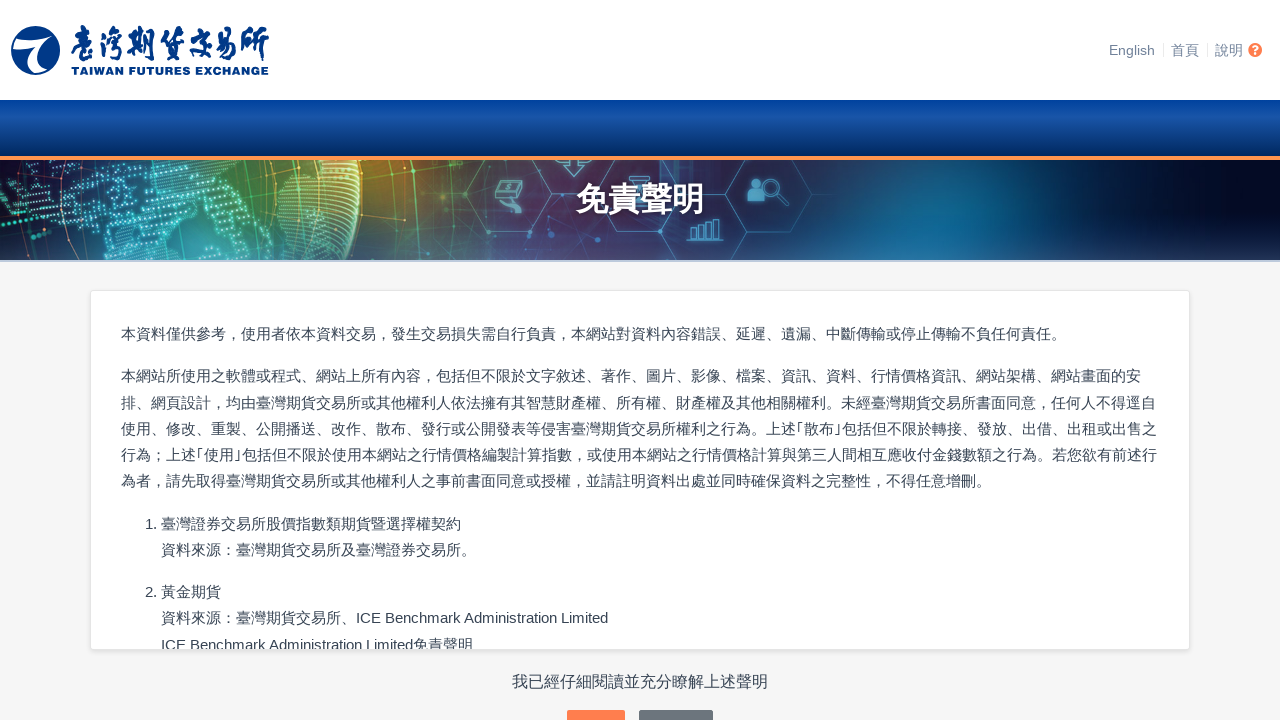

Clicked button to load domestic futures data at (596, 701) on .btn
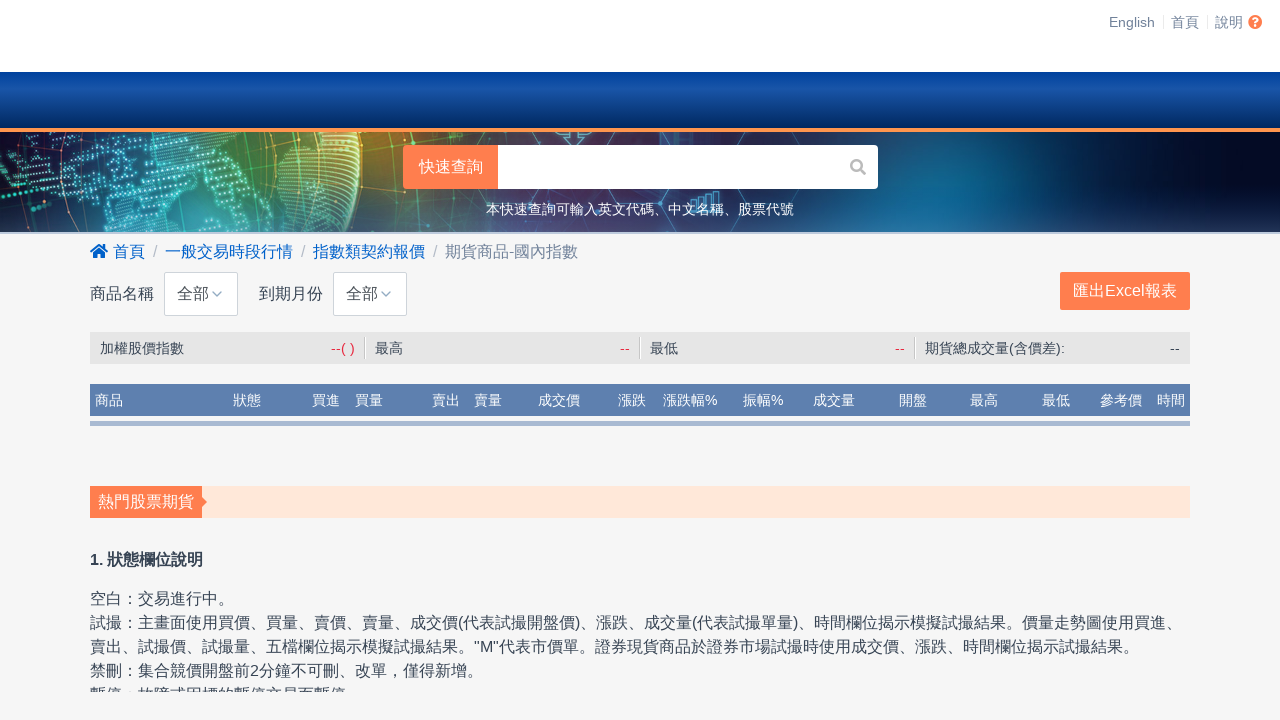

Waited for futures data table to appear
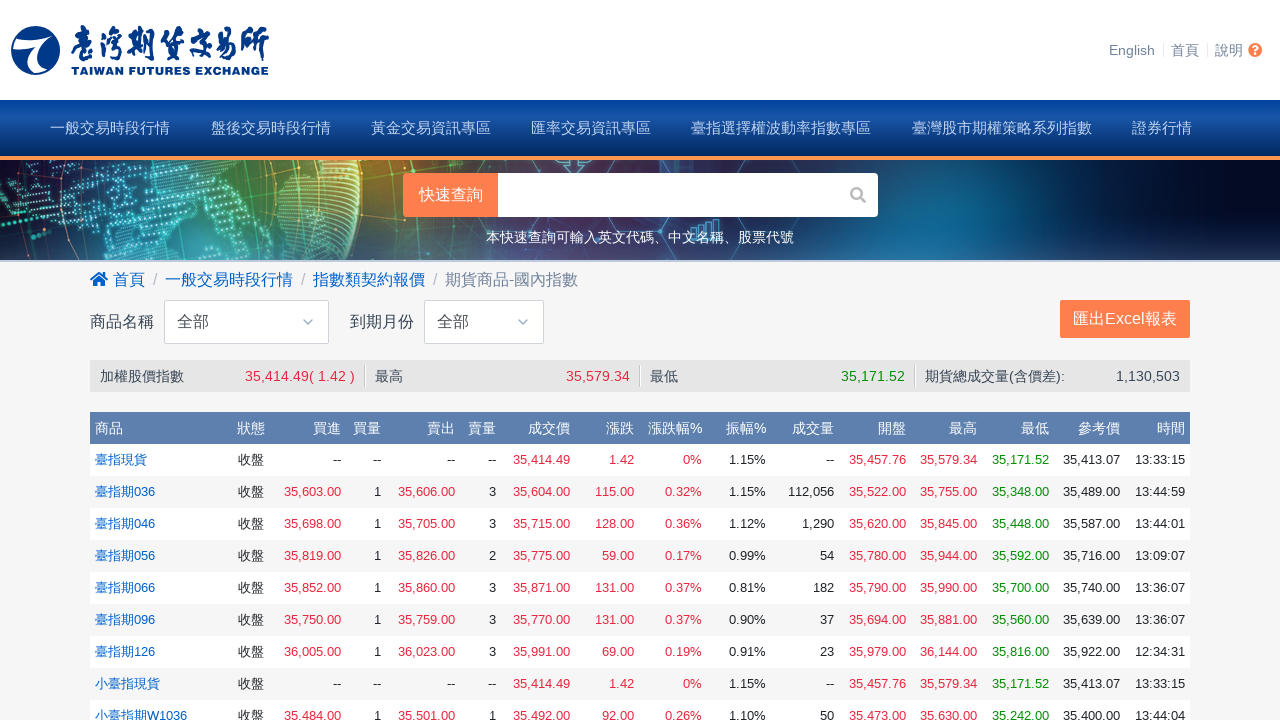

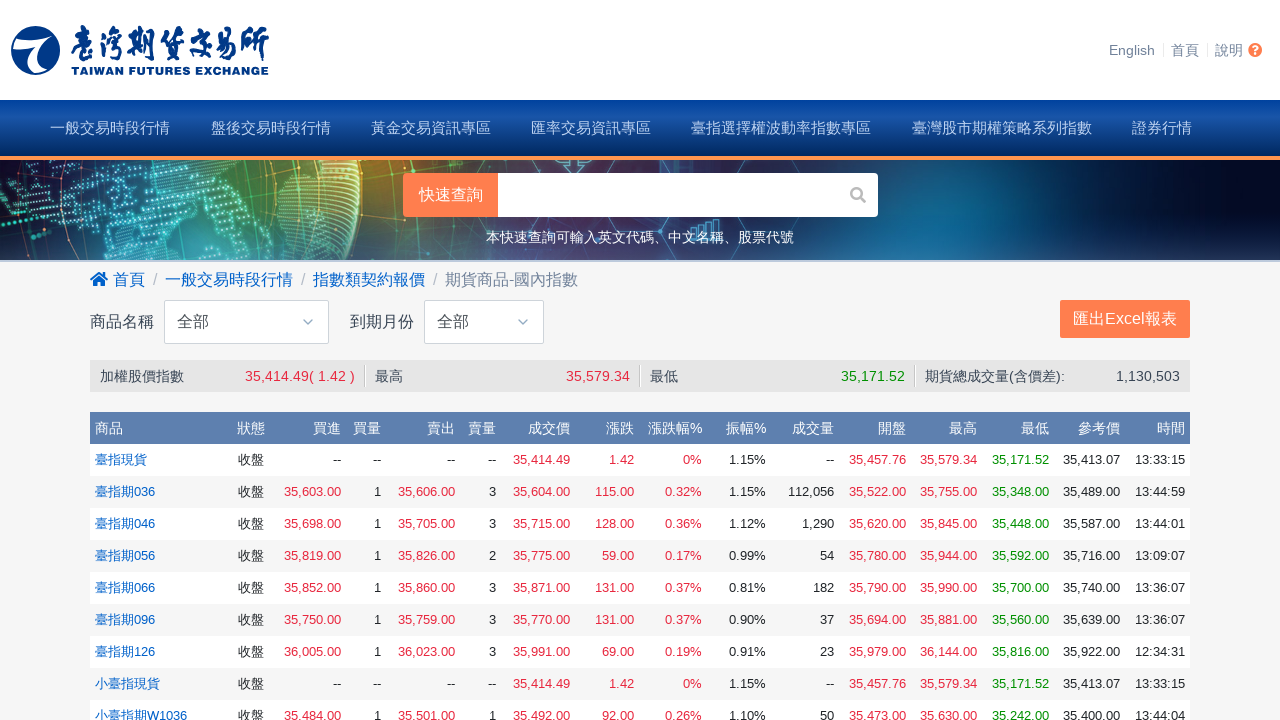